Tests modal popup functionality by checking if a modal is visible, opening it if not, and then closing it using the X button

Starting URL: https://www.w3schools.com/howto/howto_css_modals.asp

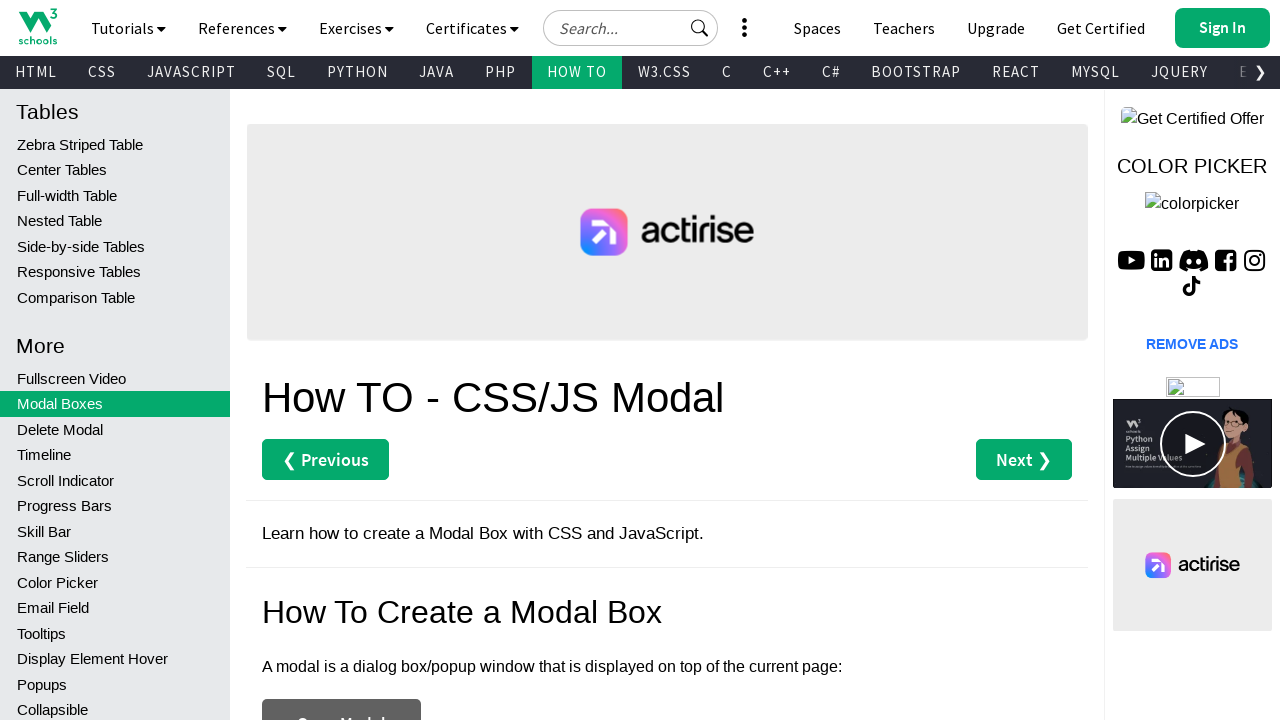

Queried for modal X button elements
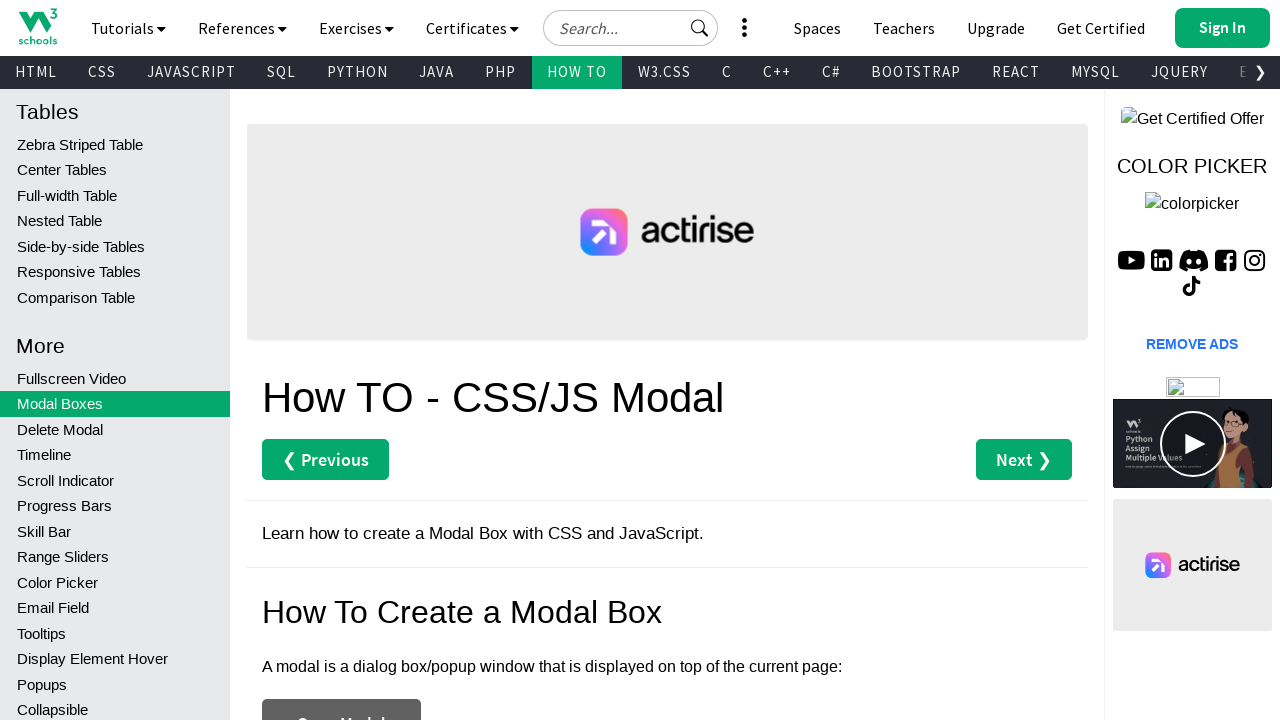

Modal popup is not currently visible
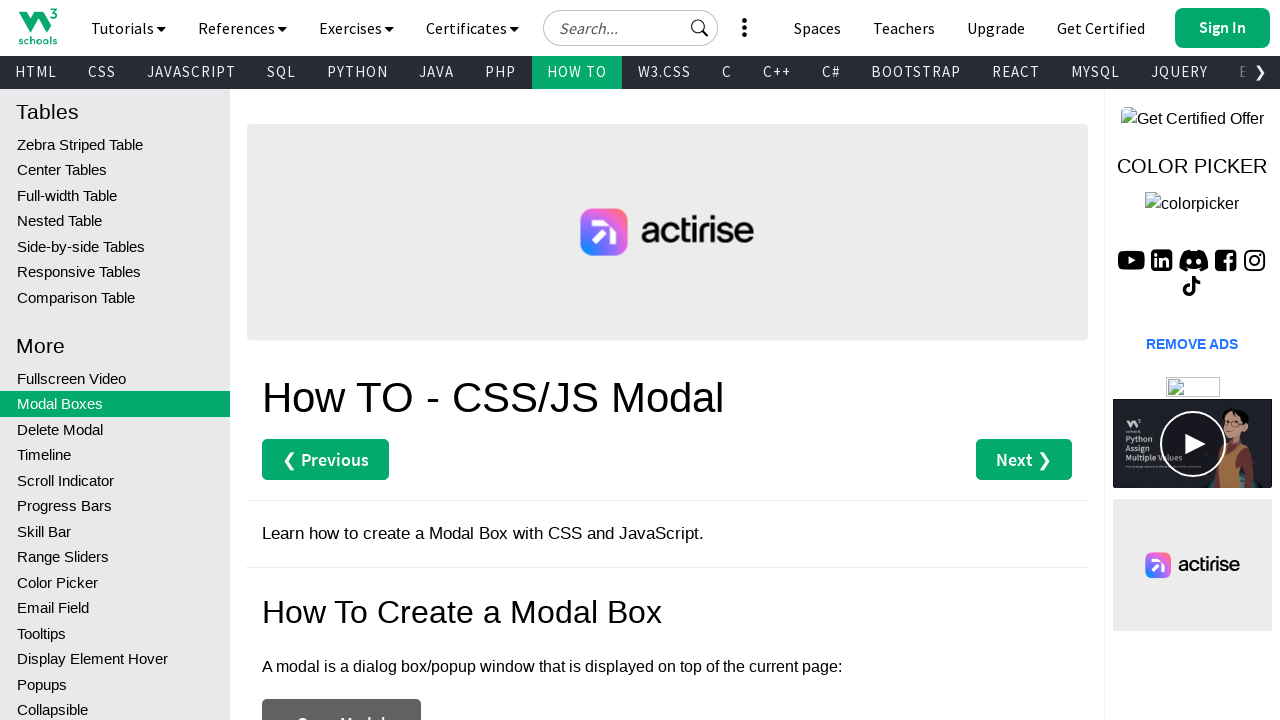

Clicked 'Open Modal' button at (342, 695) on button:has-text('Open Modal')
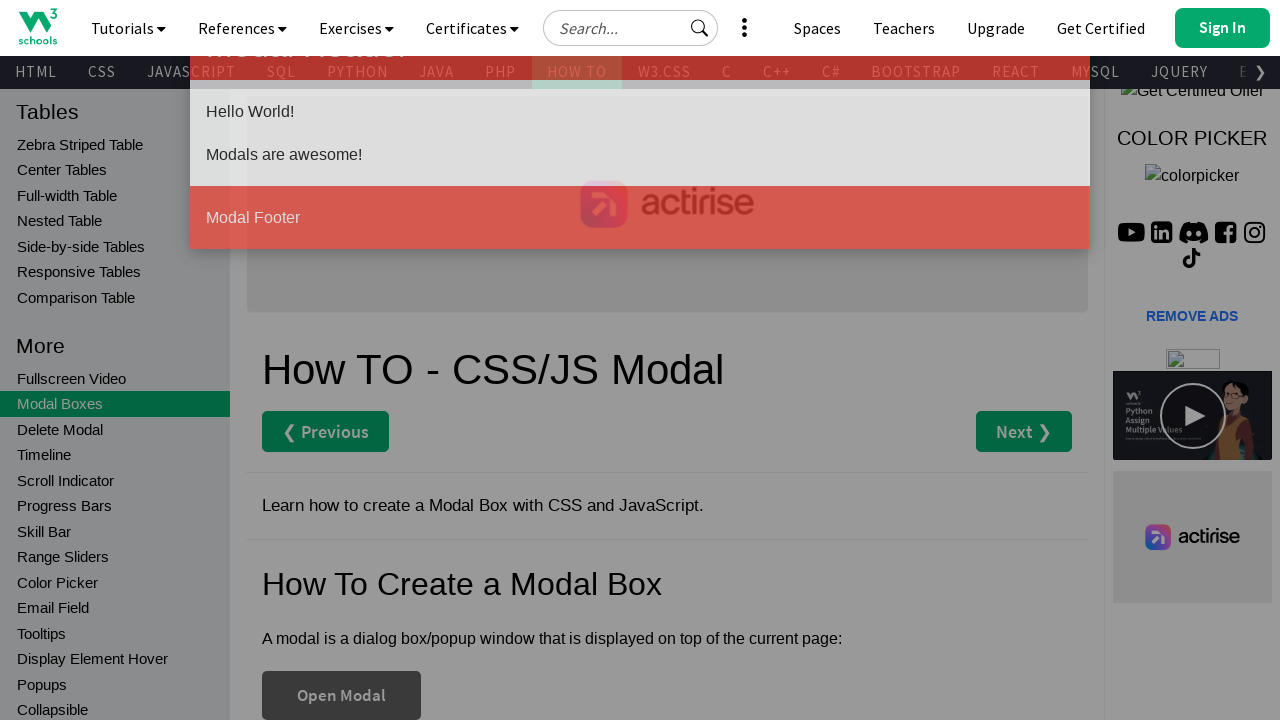

Waited 1500ms for modal animation
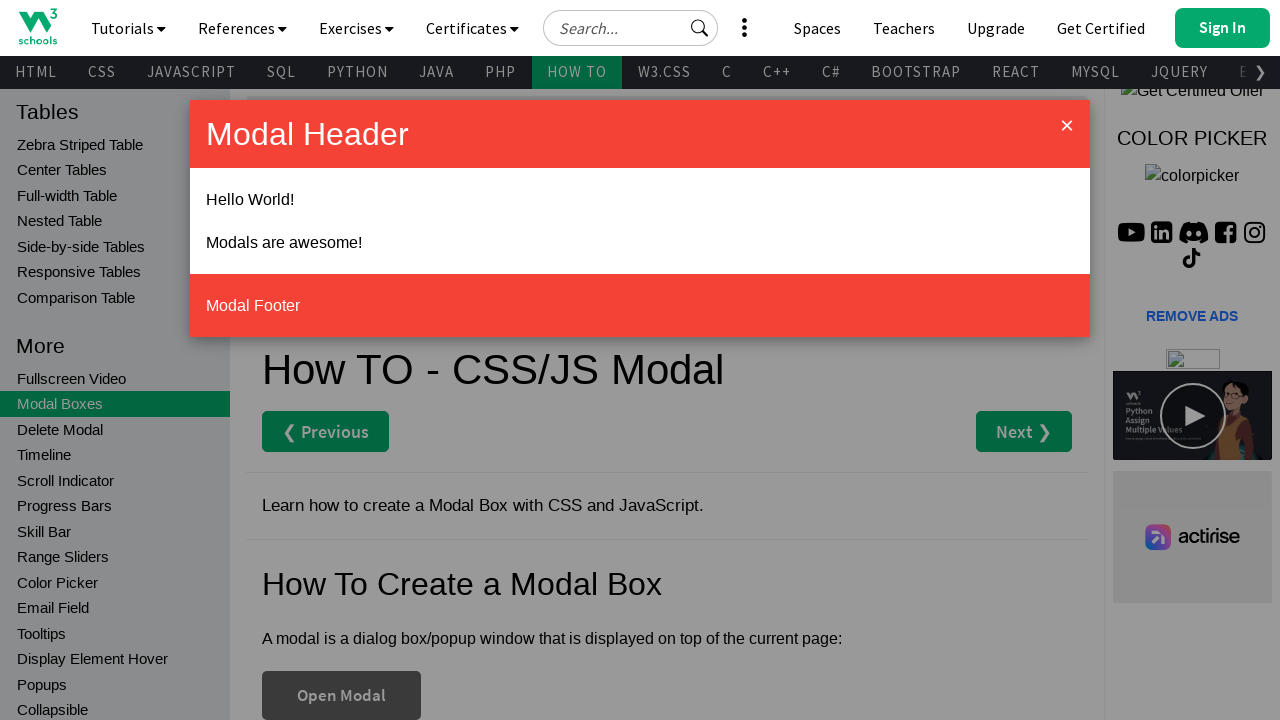

Queried for modal X button elements again
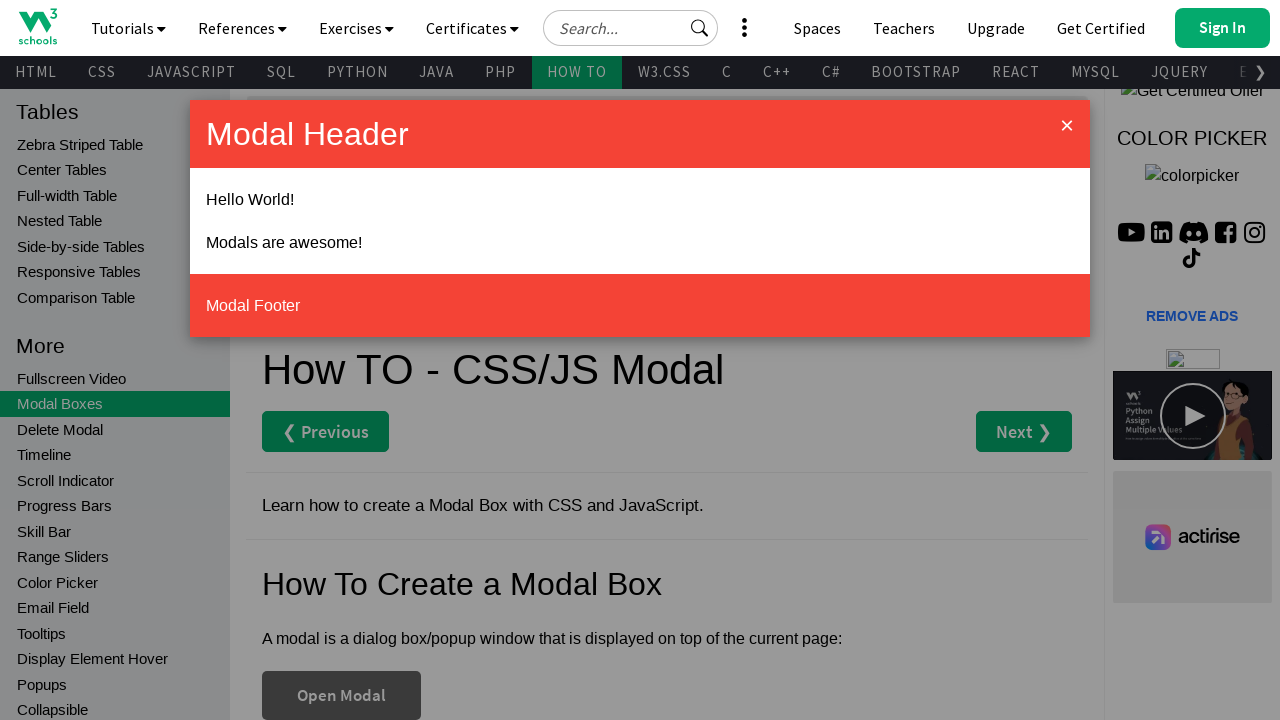

Clicked modal X button to close
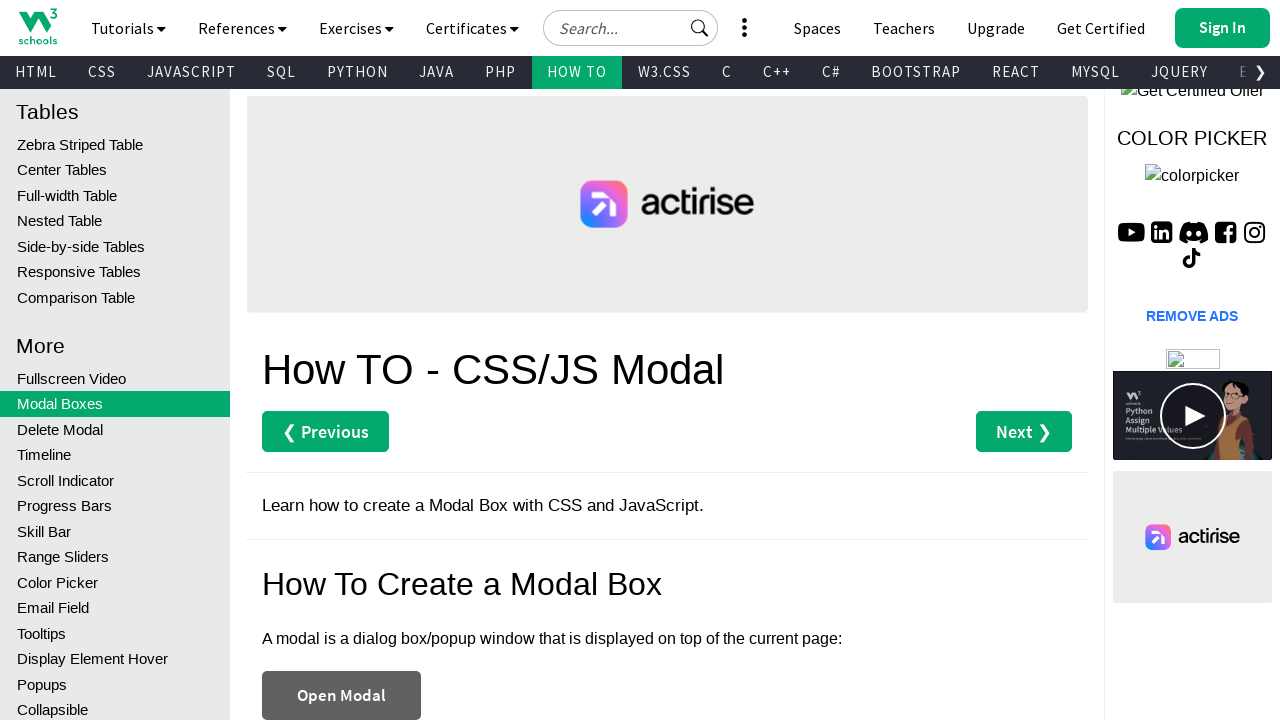

Waited 1500ms for modal close animation
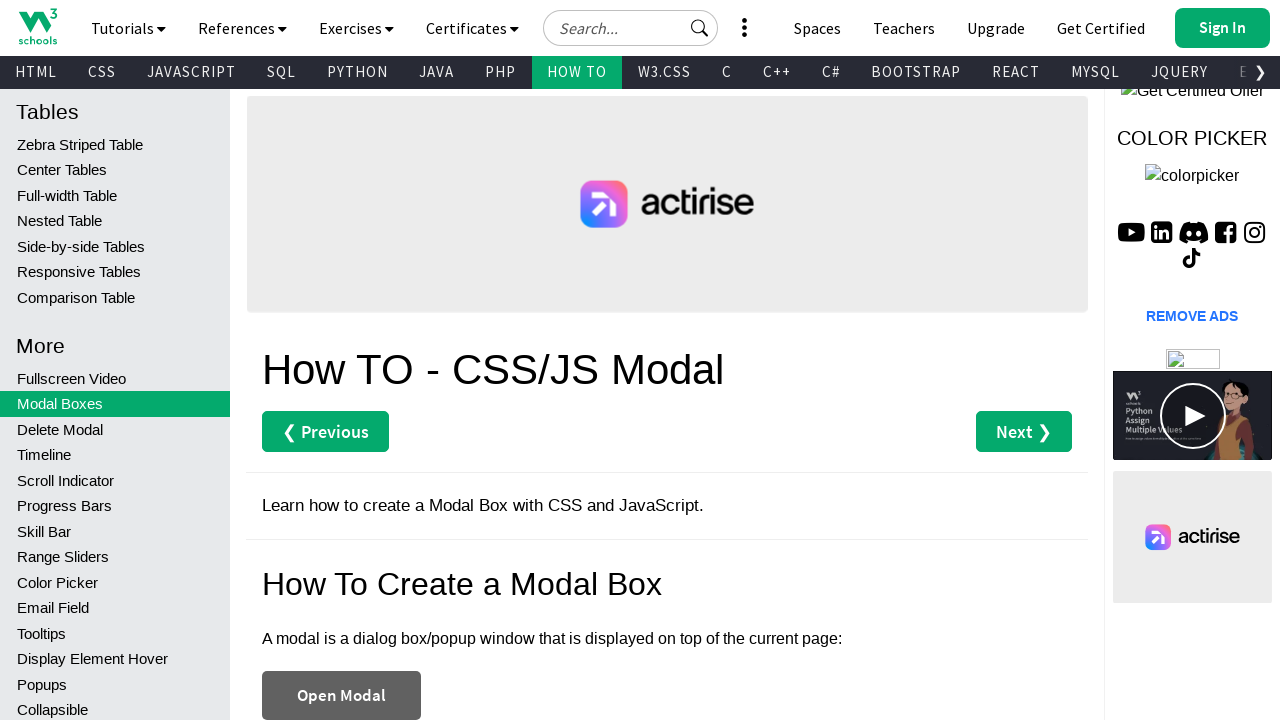

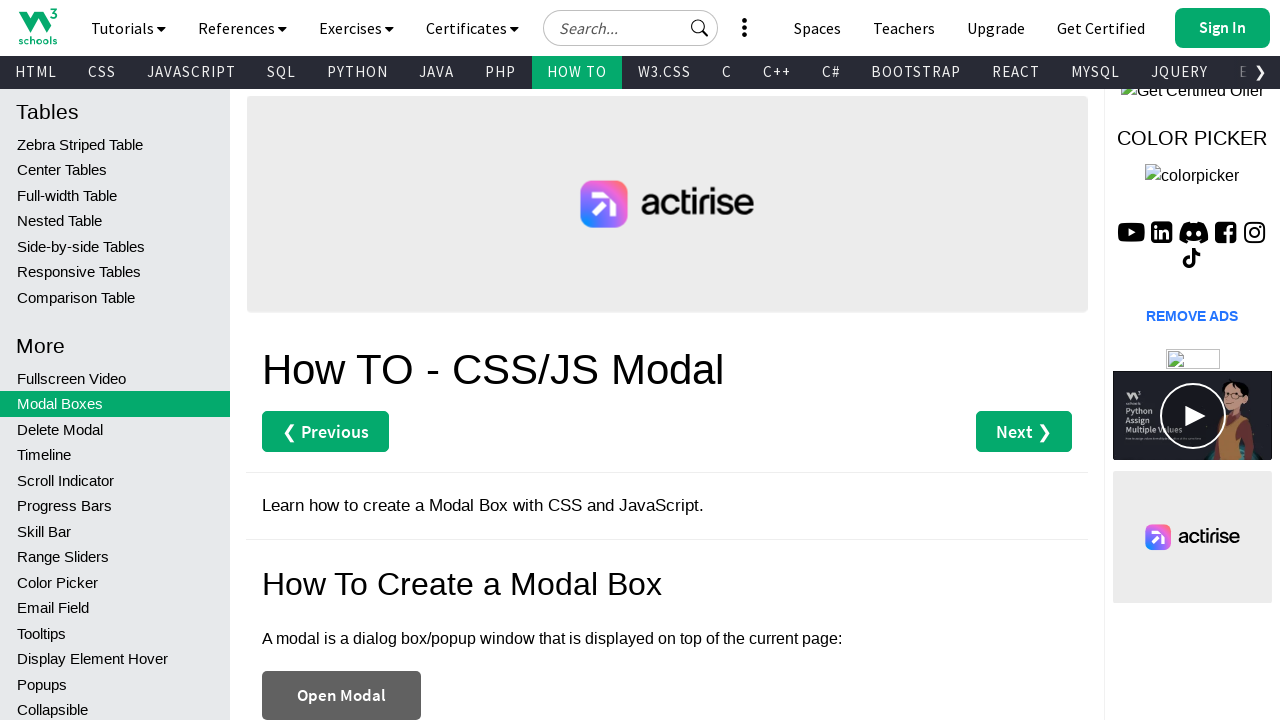